Tests that entering a valid number (64) with a perfect square root displays the correct result in an alert

Starting URL: https://kristinek.github.io/site/tasks/enter_a_number

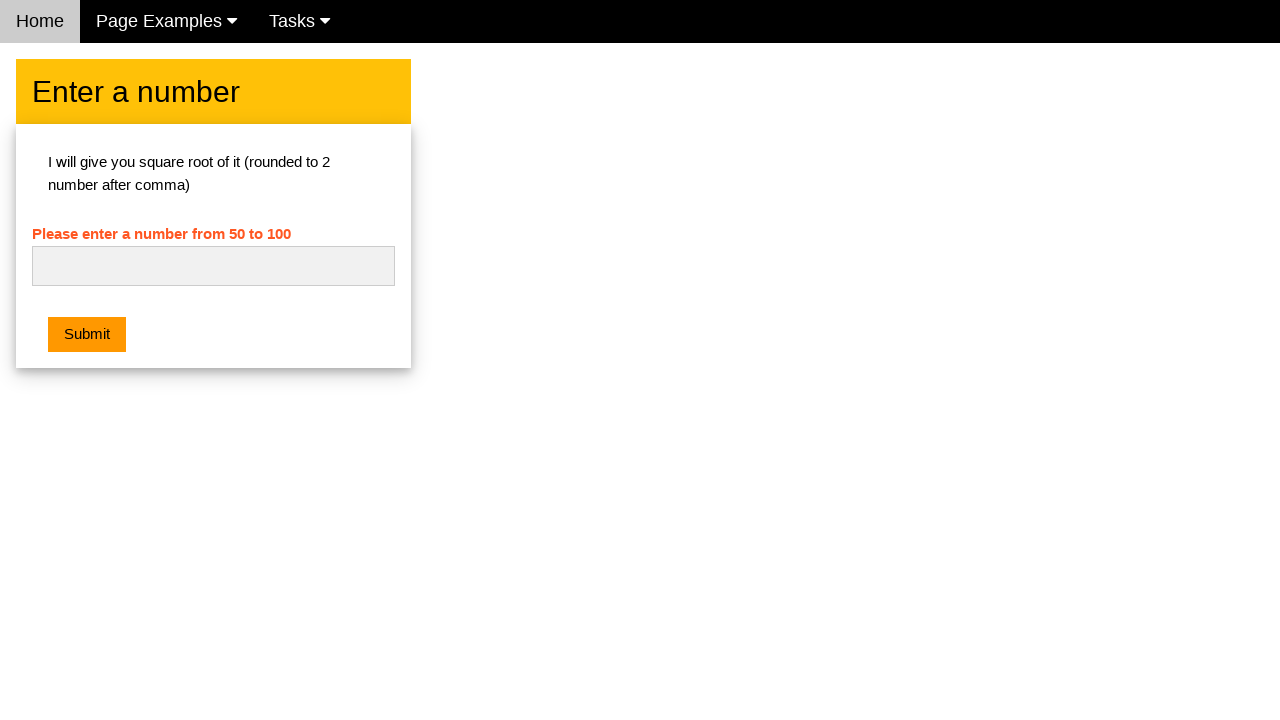

Filled number input field with '64' on #numb
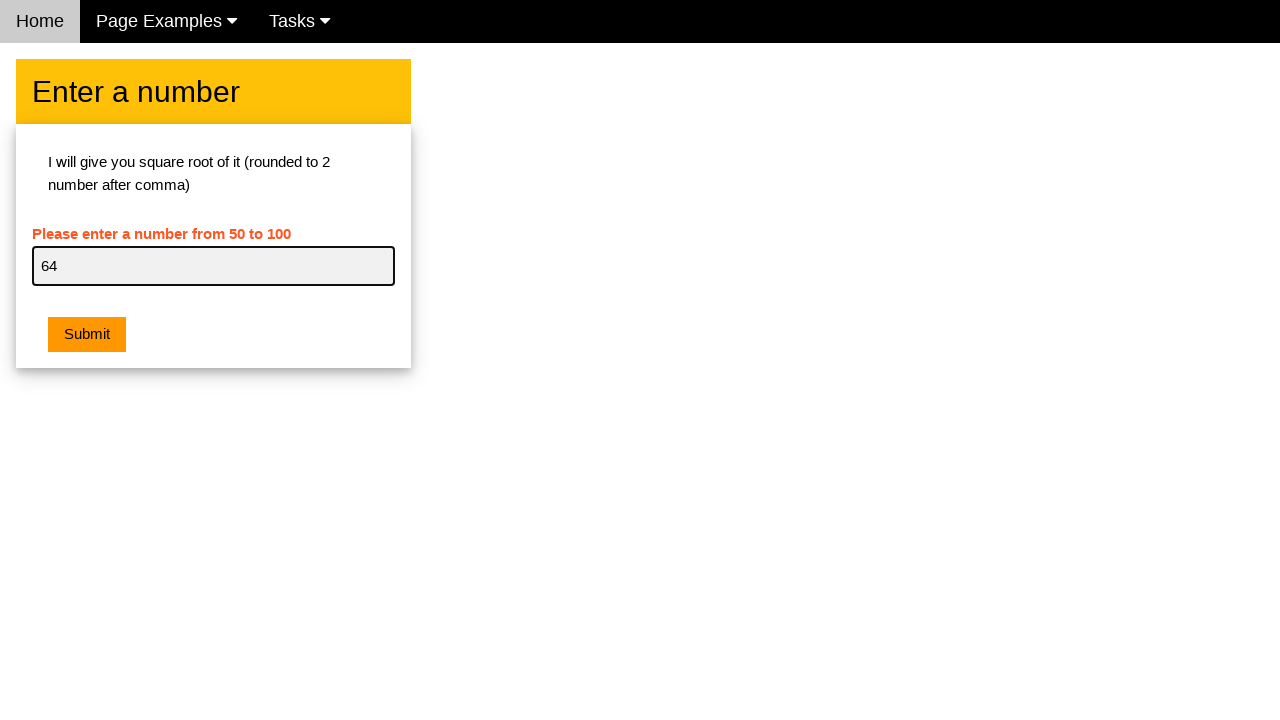

Clicked the submit button at (87, 335) on .w3-orange
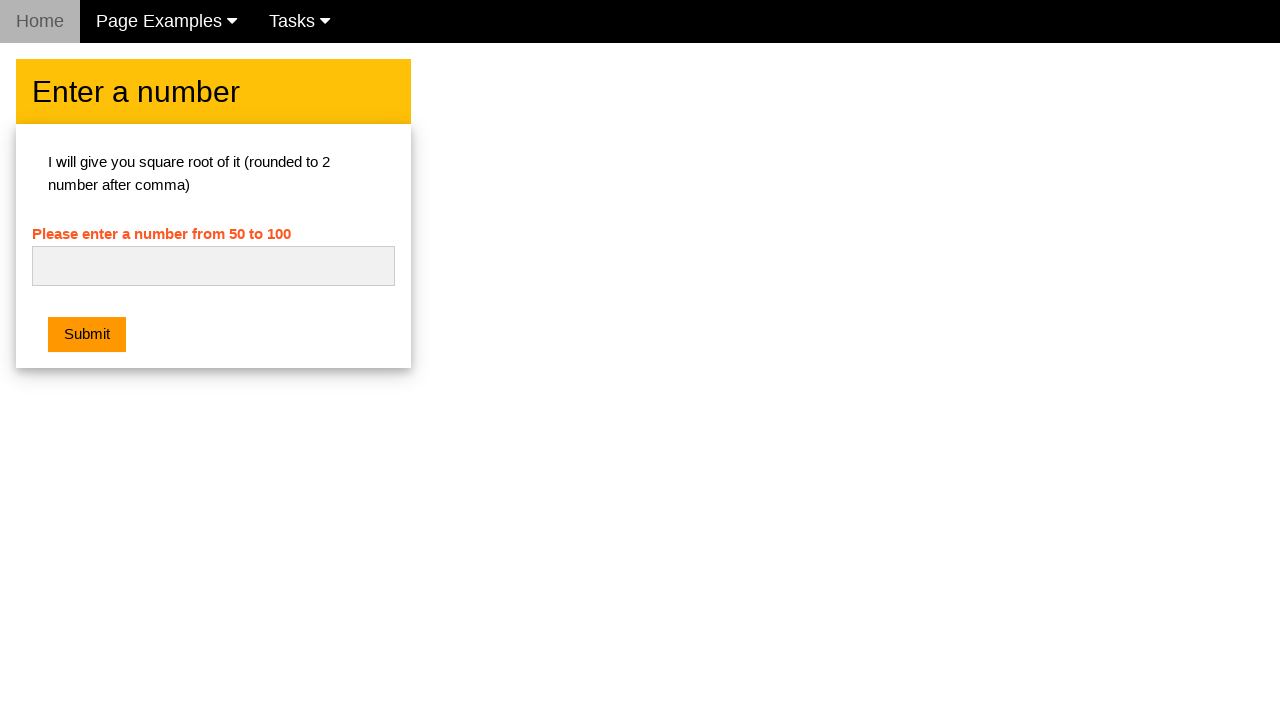

Retrieved alert message from dialog
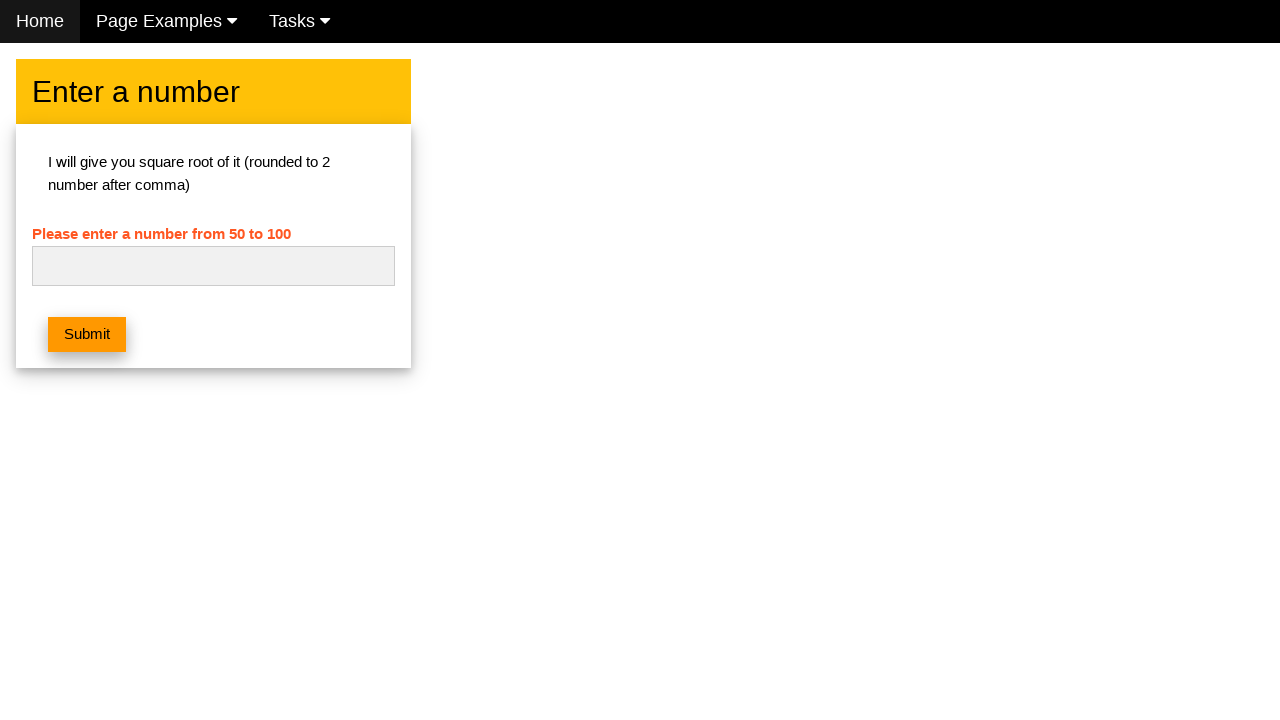

Set up alert dialog handler to accept alerts
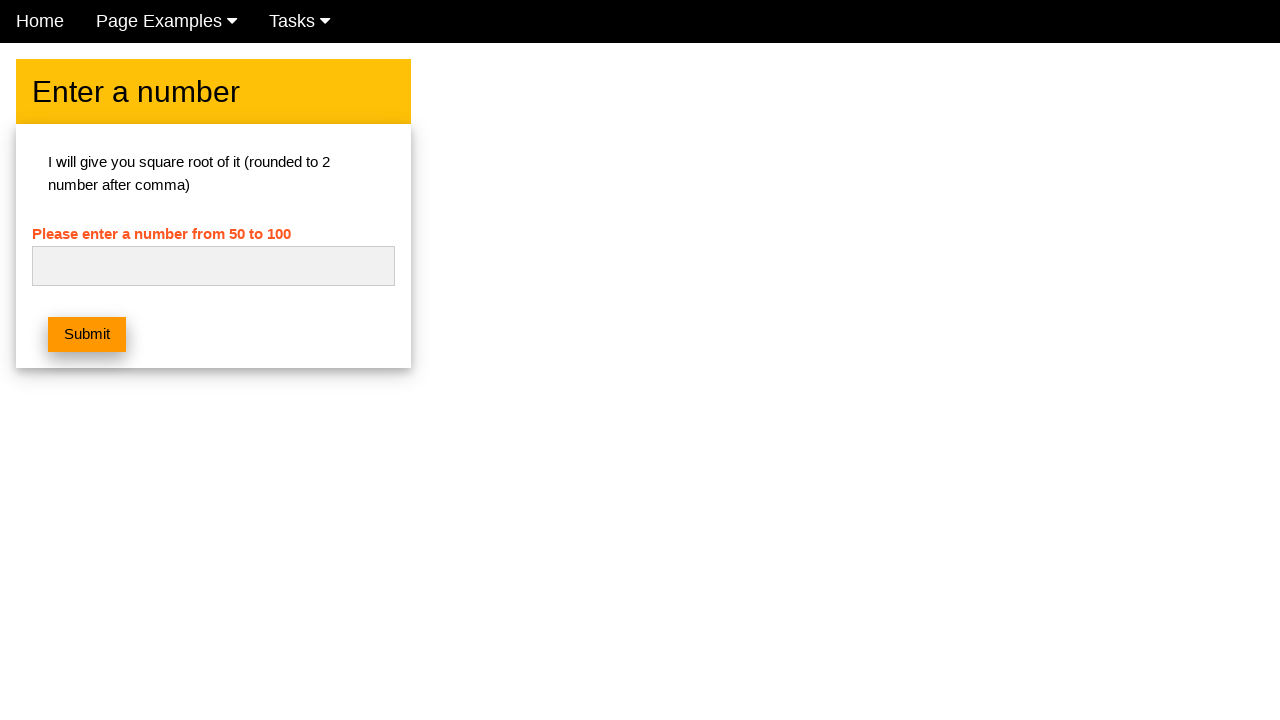

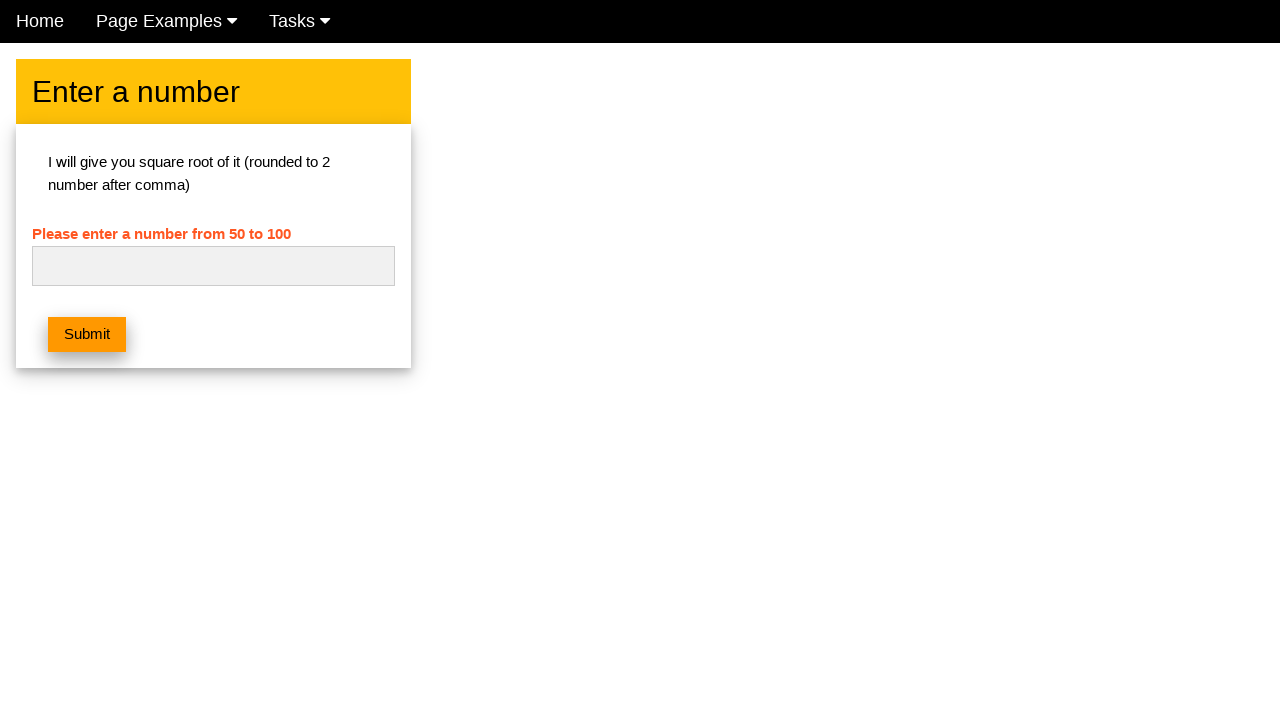